Tests dynamic loading by waiting for loading indicator to disappear before verifying result

Starting URL: http://the-internet.herokuapp.com/dynamic_loading/2

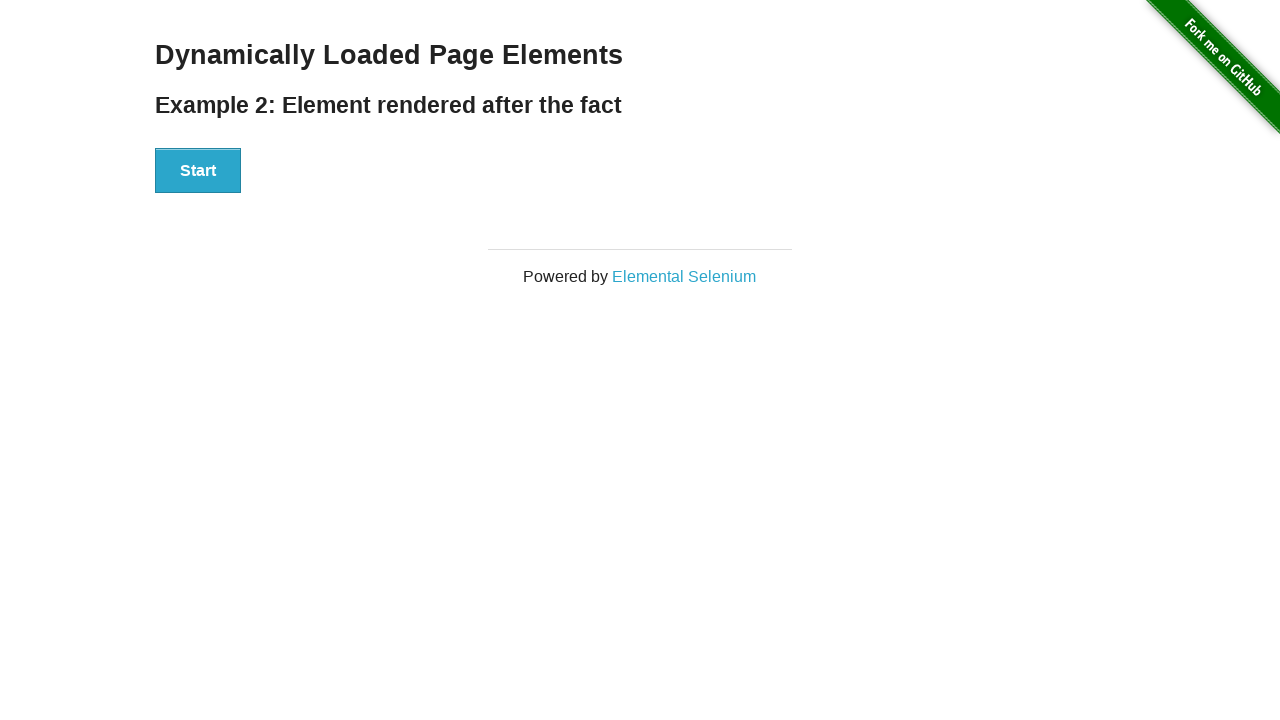

Clicked Start button to initiate dynamic loading at (198, 171) on xpath=//button[text()='Start']
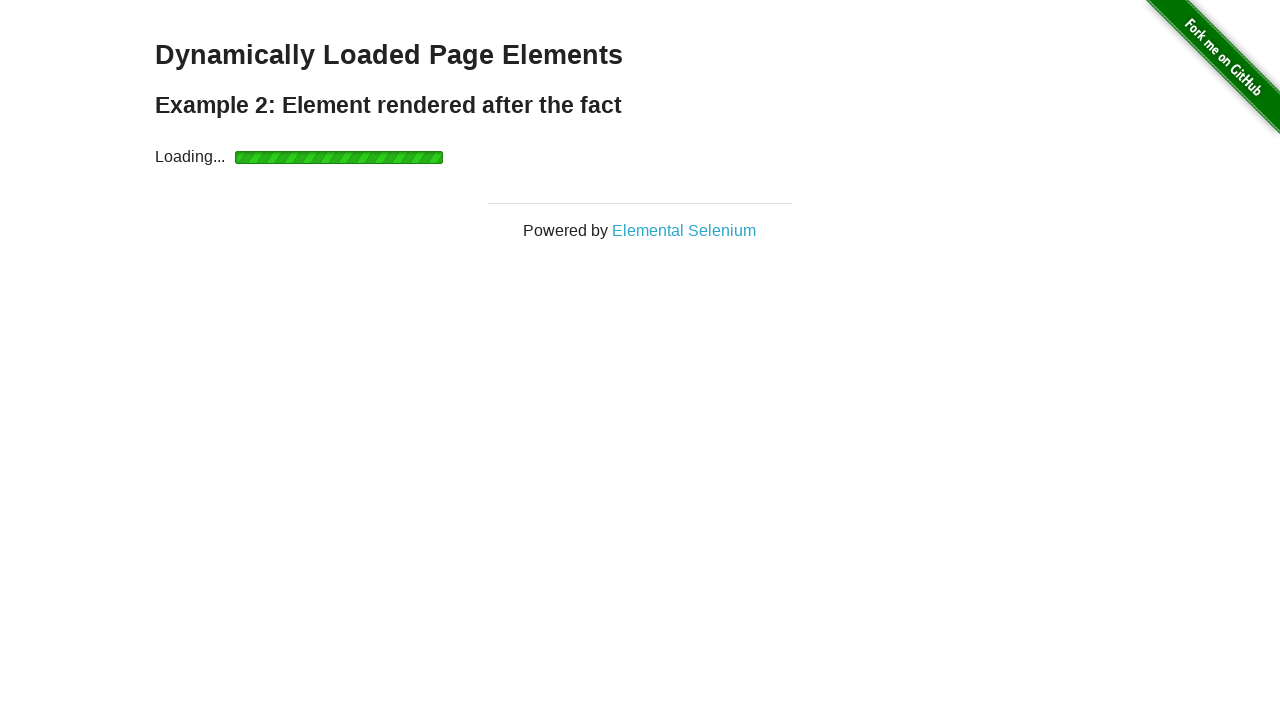

Loading indicator disappeared after explicit wait
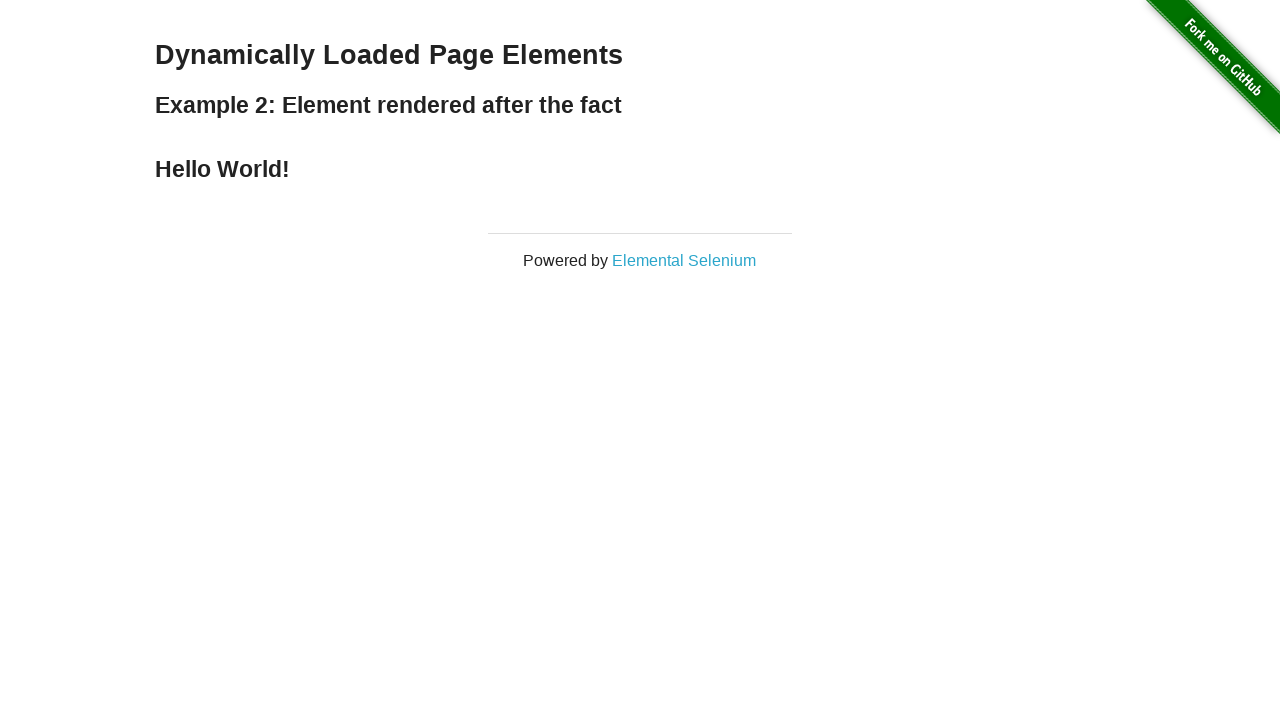

Verified result text displays 'Hello World!' as expected
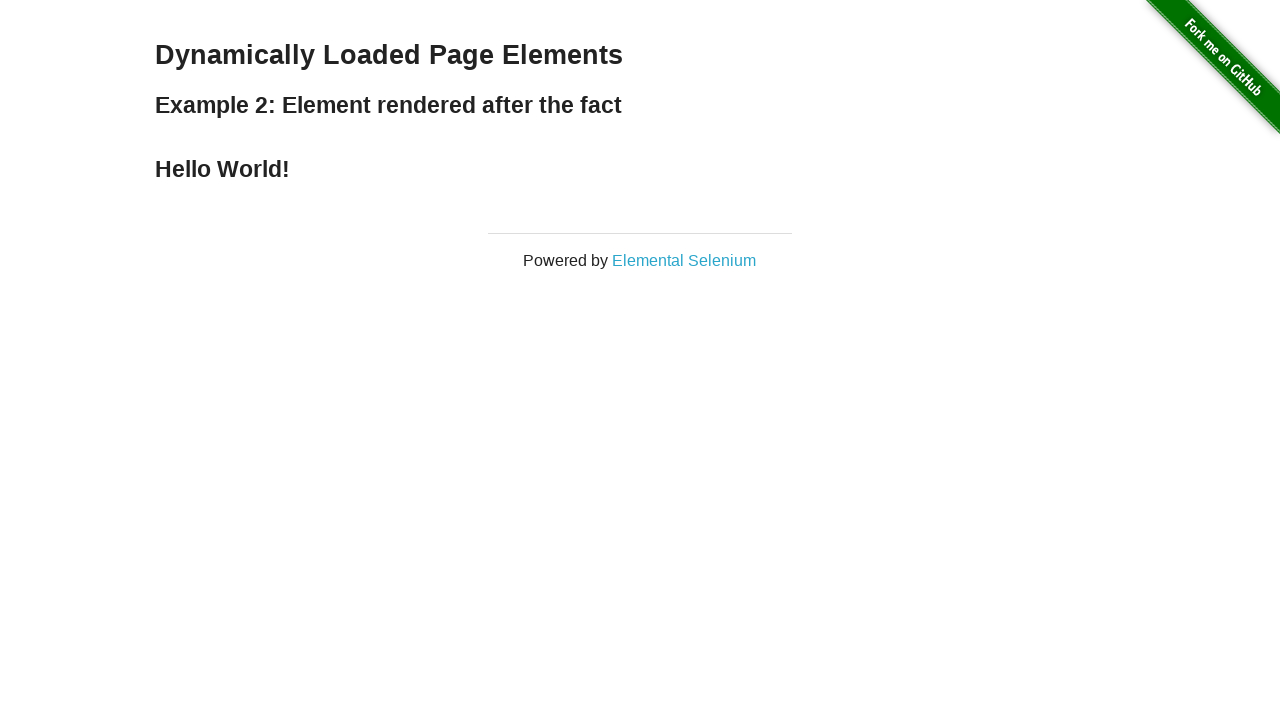

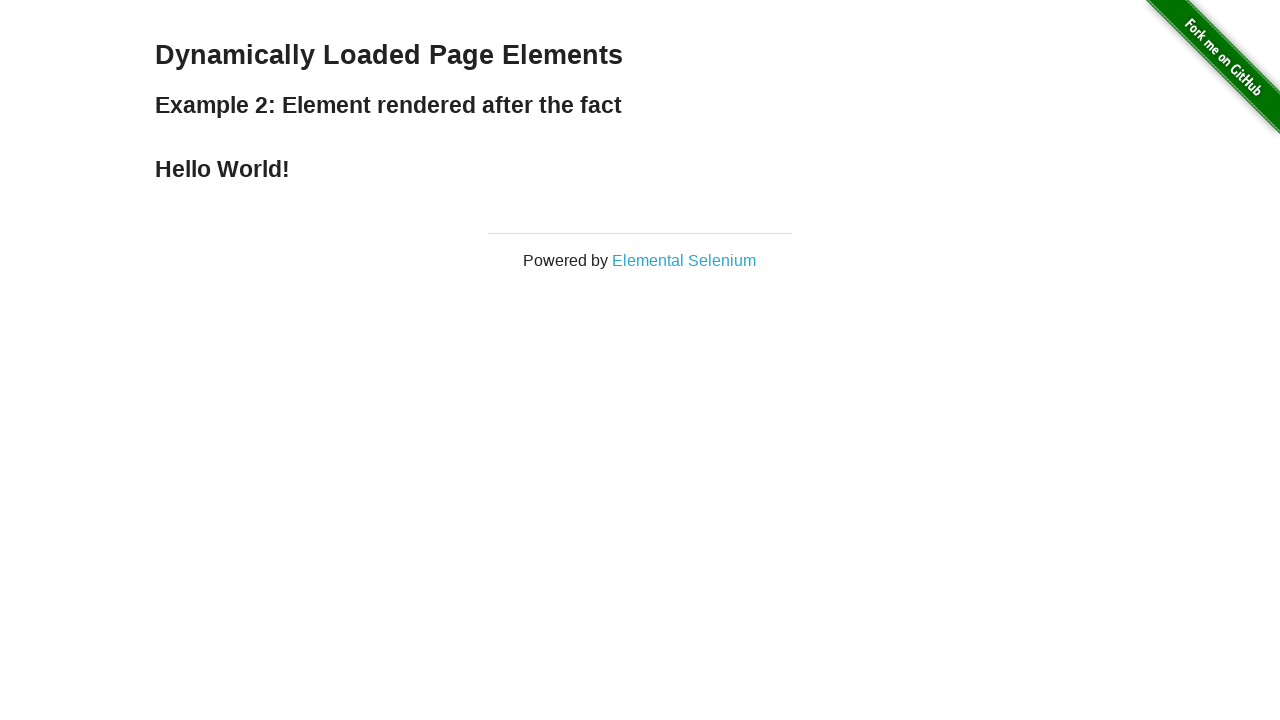